Tests drag and drop functionality on the jQuery UI demo page by dragging an element and dropping it onto a target drop zone within an iframe.

Starting URL: https://jqueryui.com/droppable/

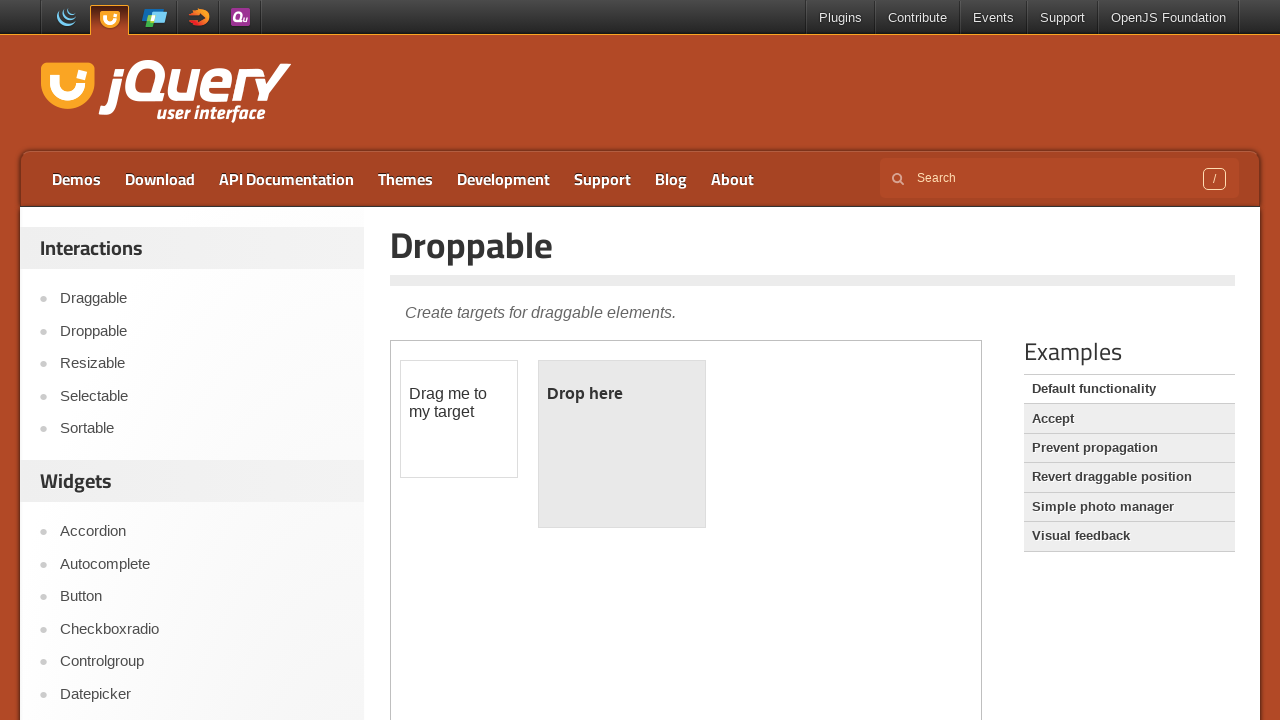

Located the first iframe on the page containing the droppable demo
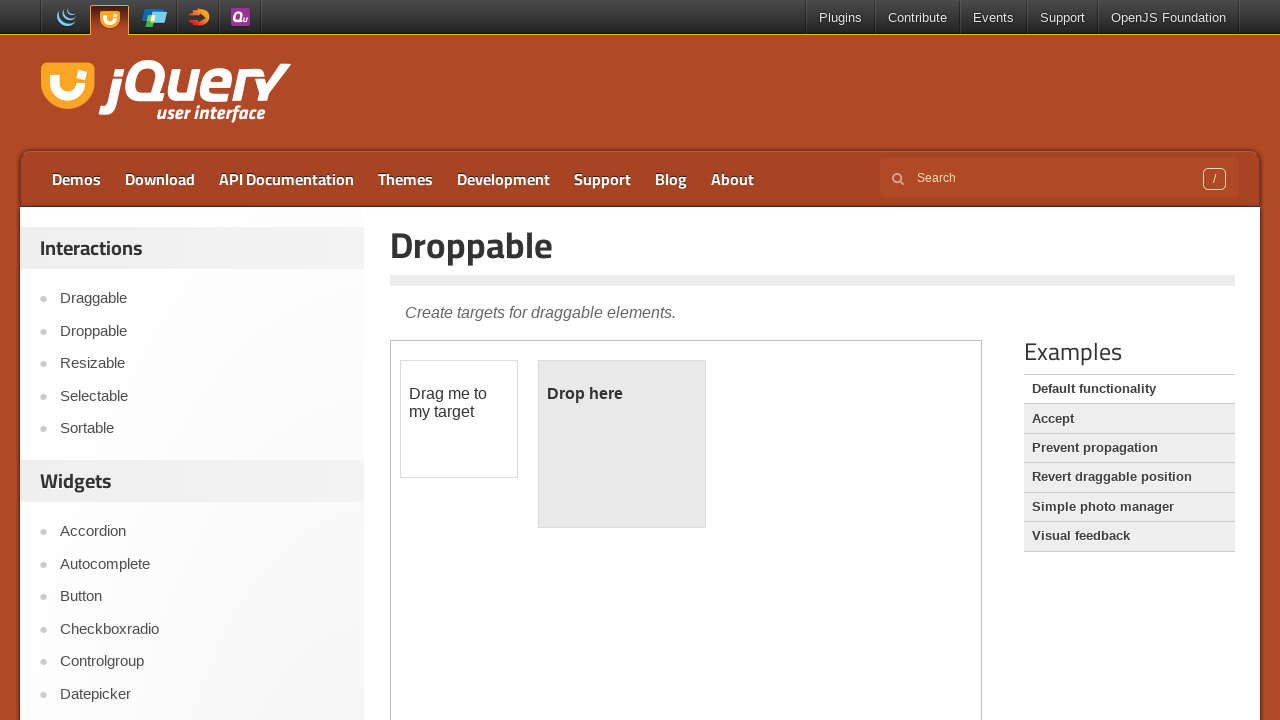

Located the draggable element within the iframe
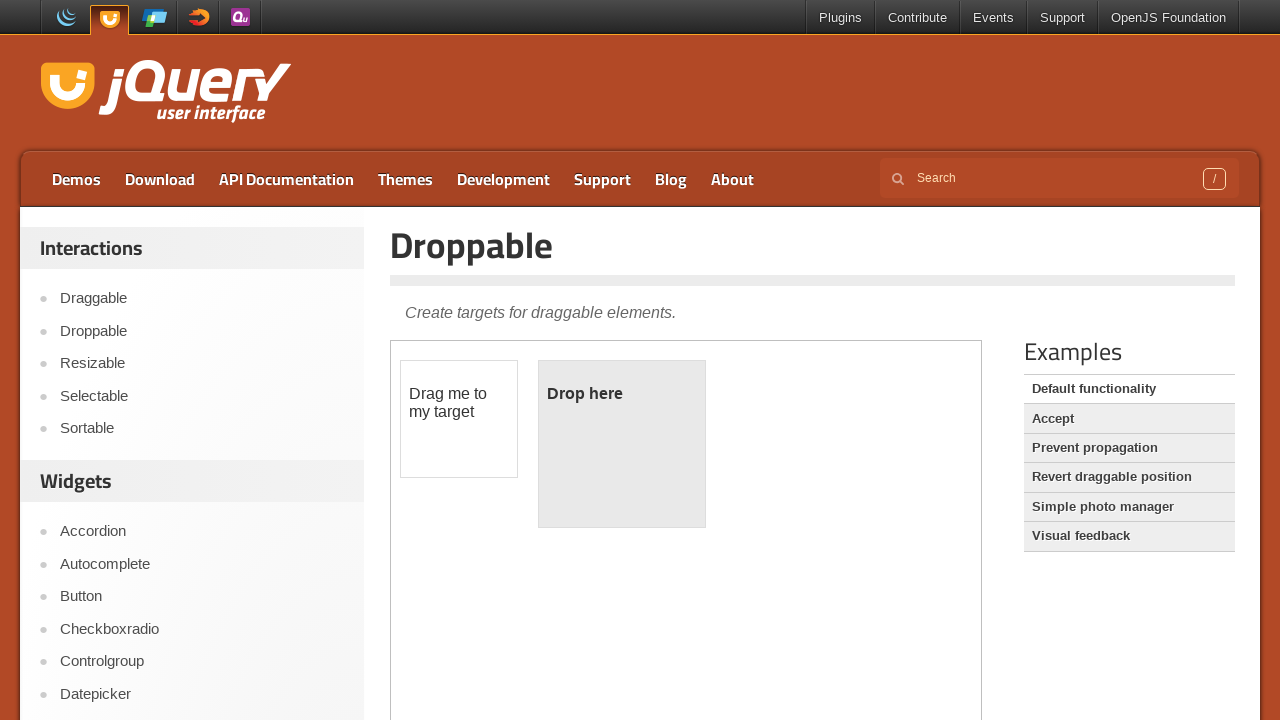

Located the droppable target element within the iframe
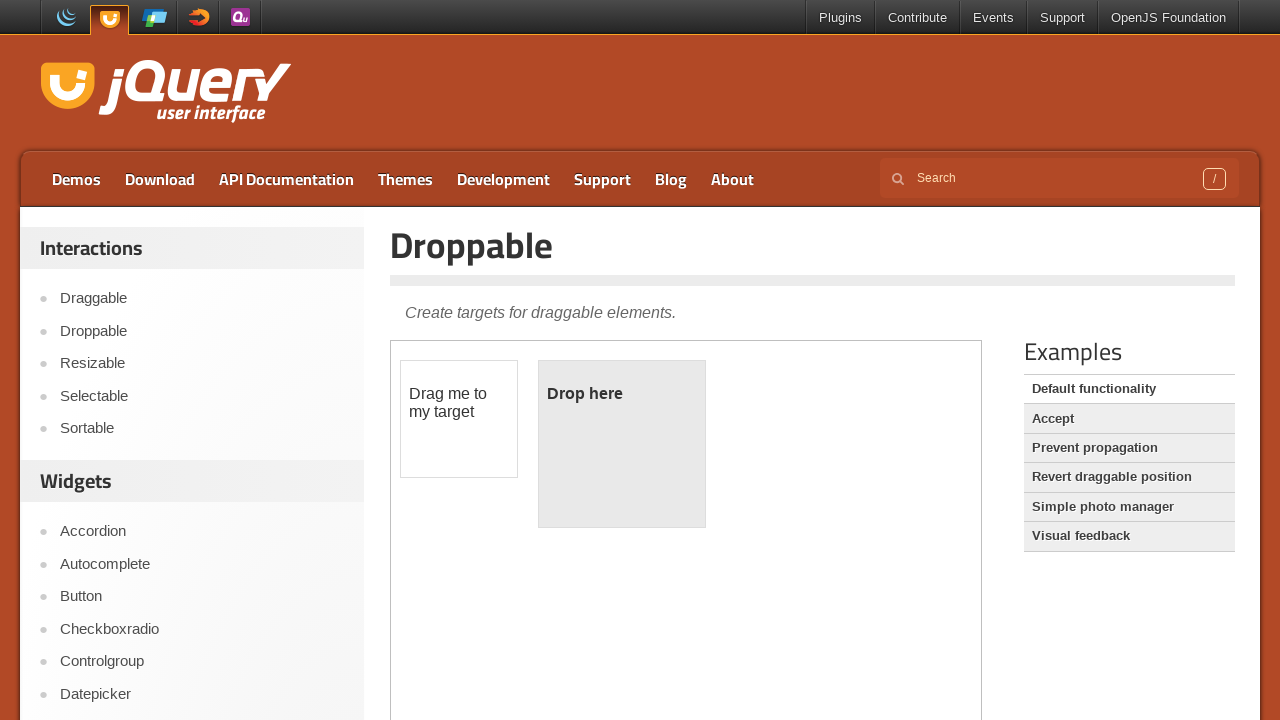

Dragged the element onto the drop target zone at (622, 444)
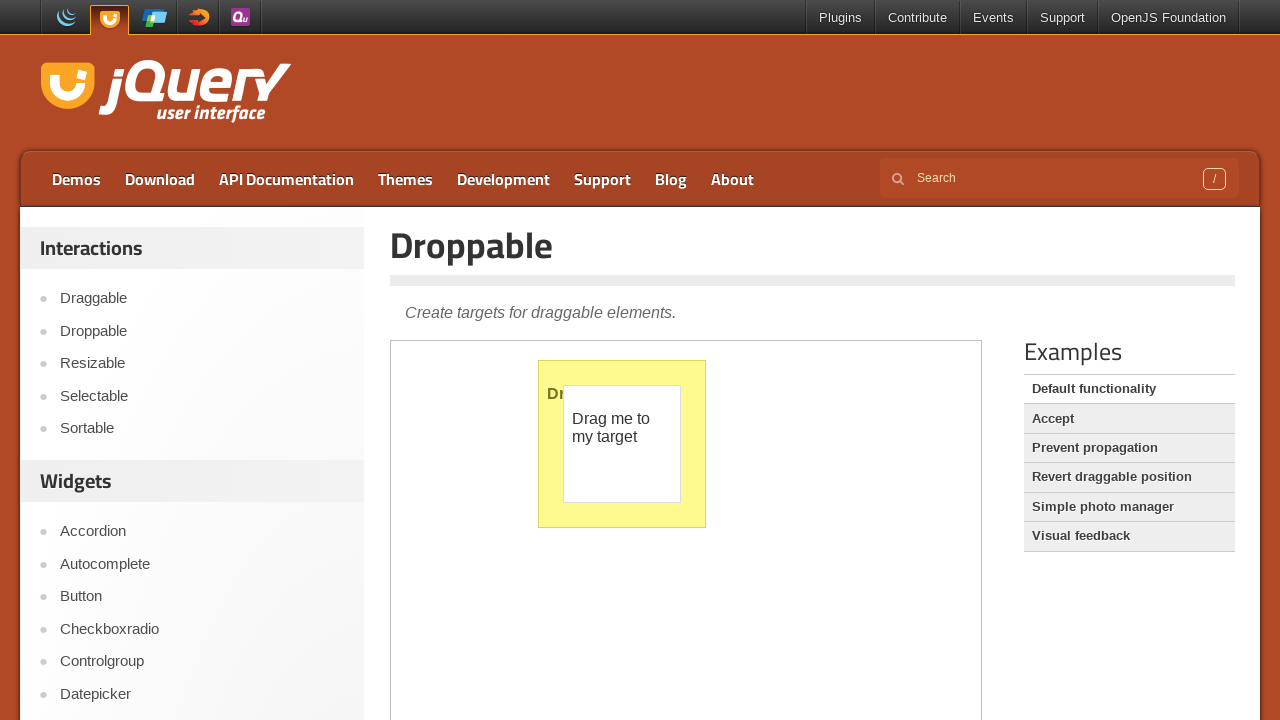

Verified the drop was successful - droppable element now shows 'Dropped!' text
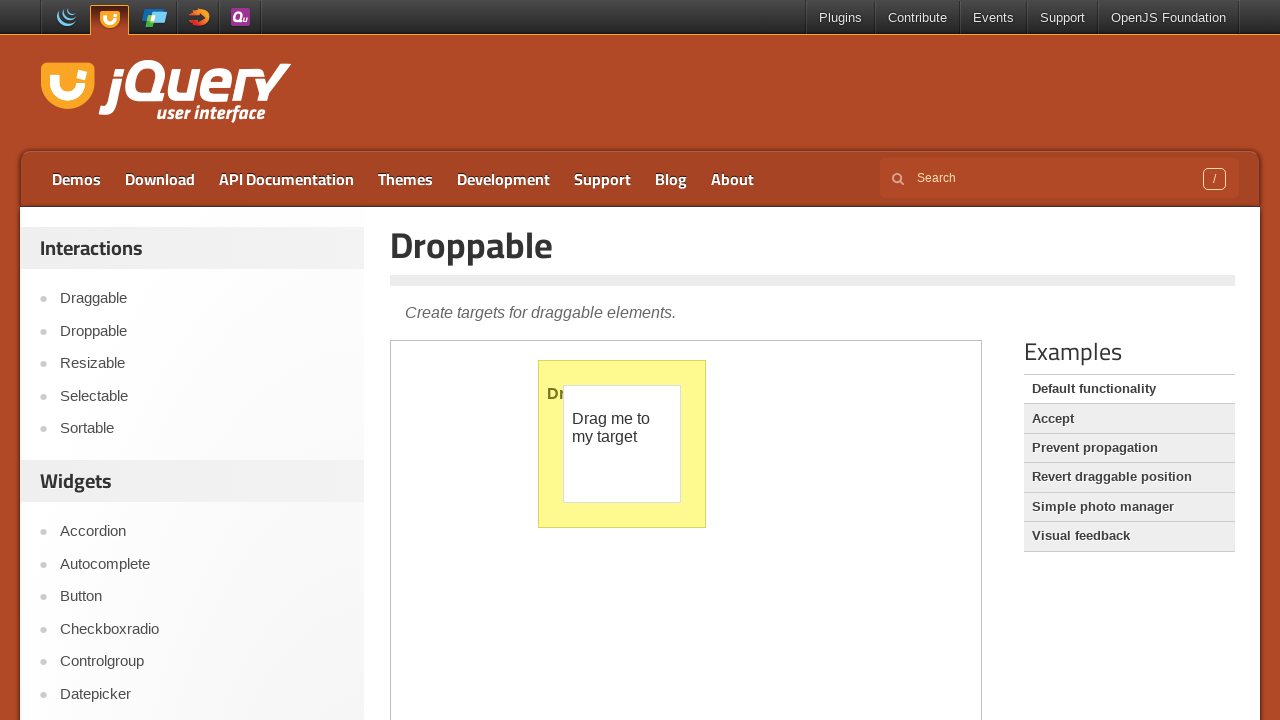

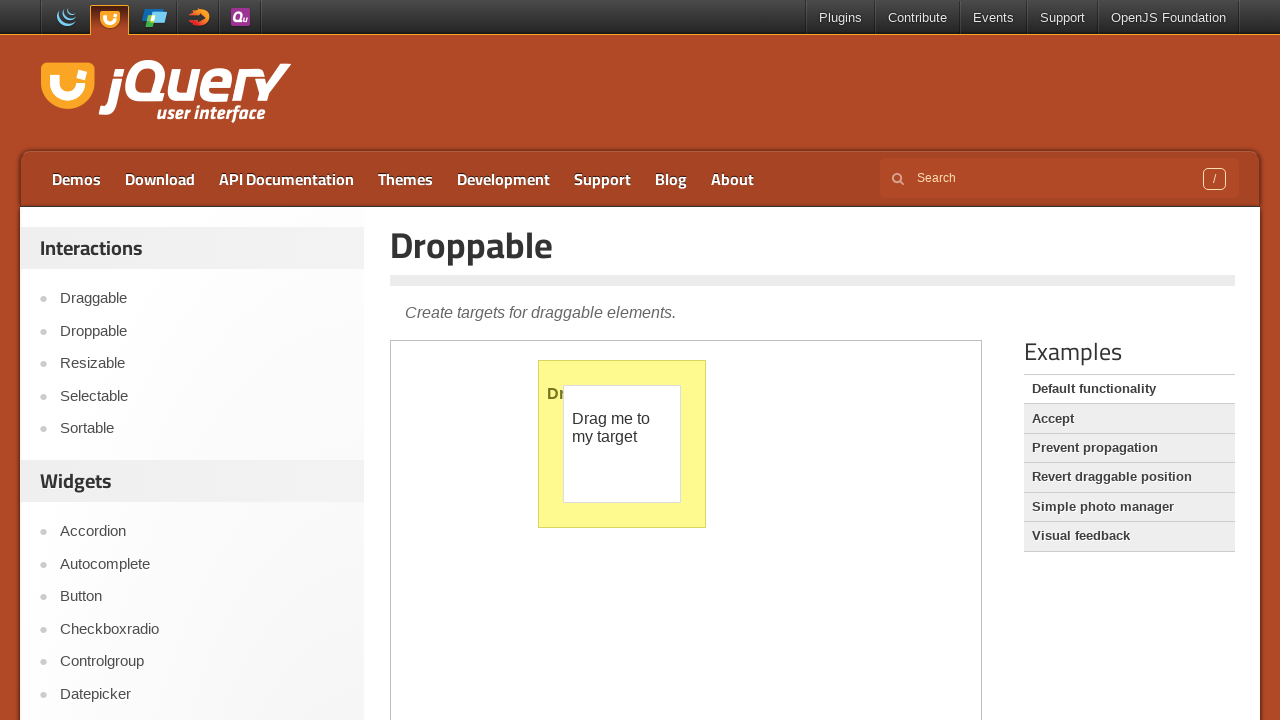